Solves a math problem by extracting a value from an element attribute, calculating the result, and submitting a form with checkbox and radio button selections

Starting URL: http://suninjuly.github.io/get_attribute.html

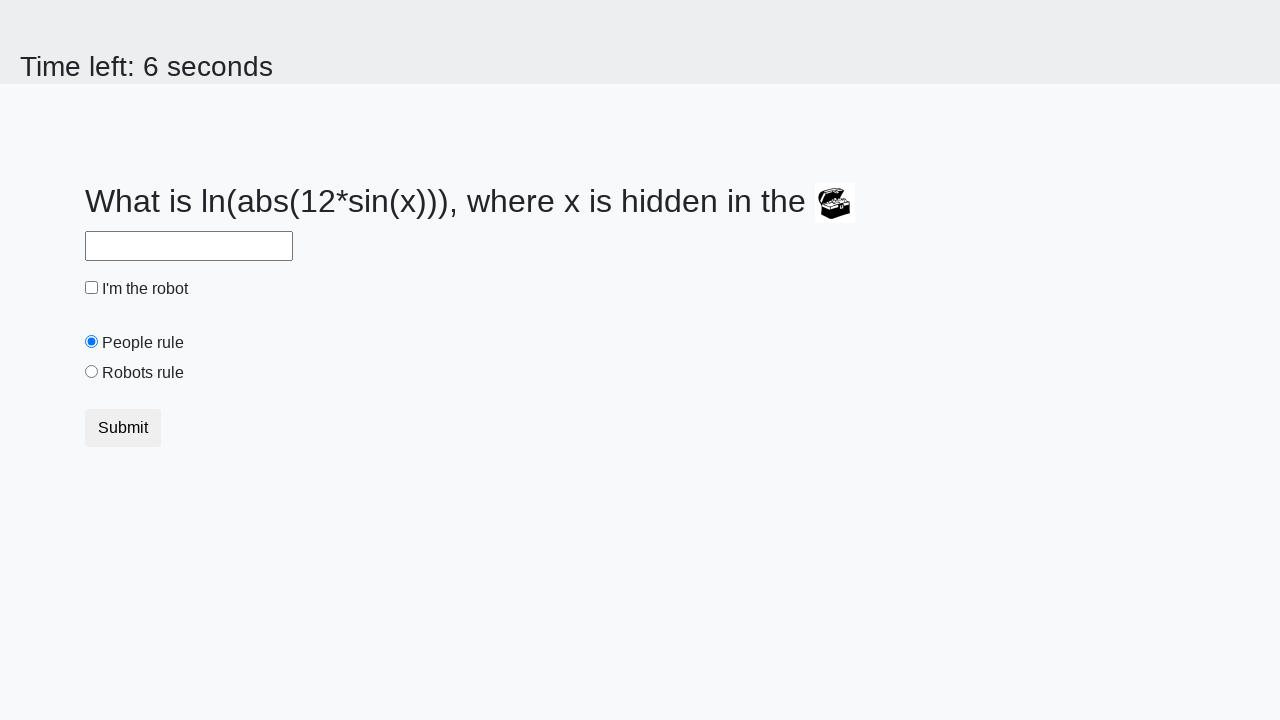

Located treasure element with ID 'treasure'
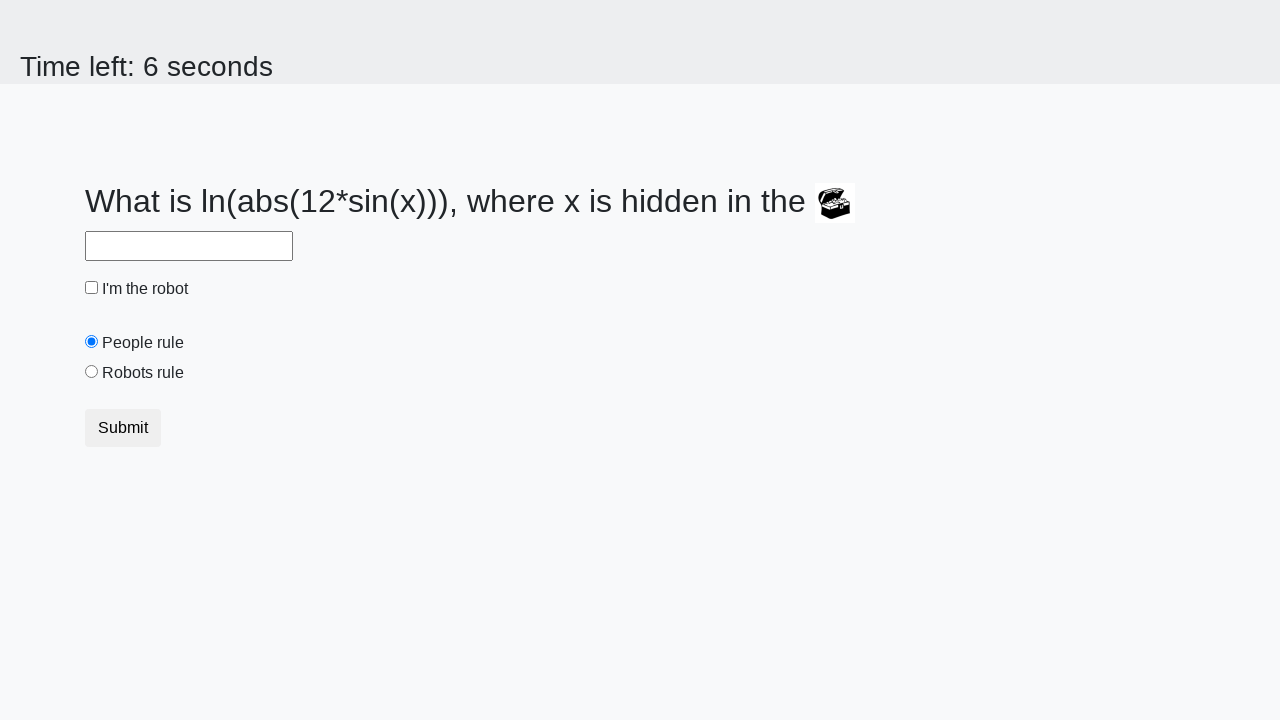

Extracted 'valuex' attribute from treasure element
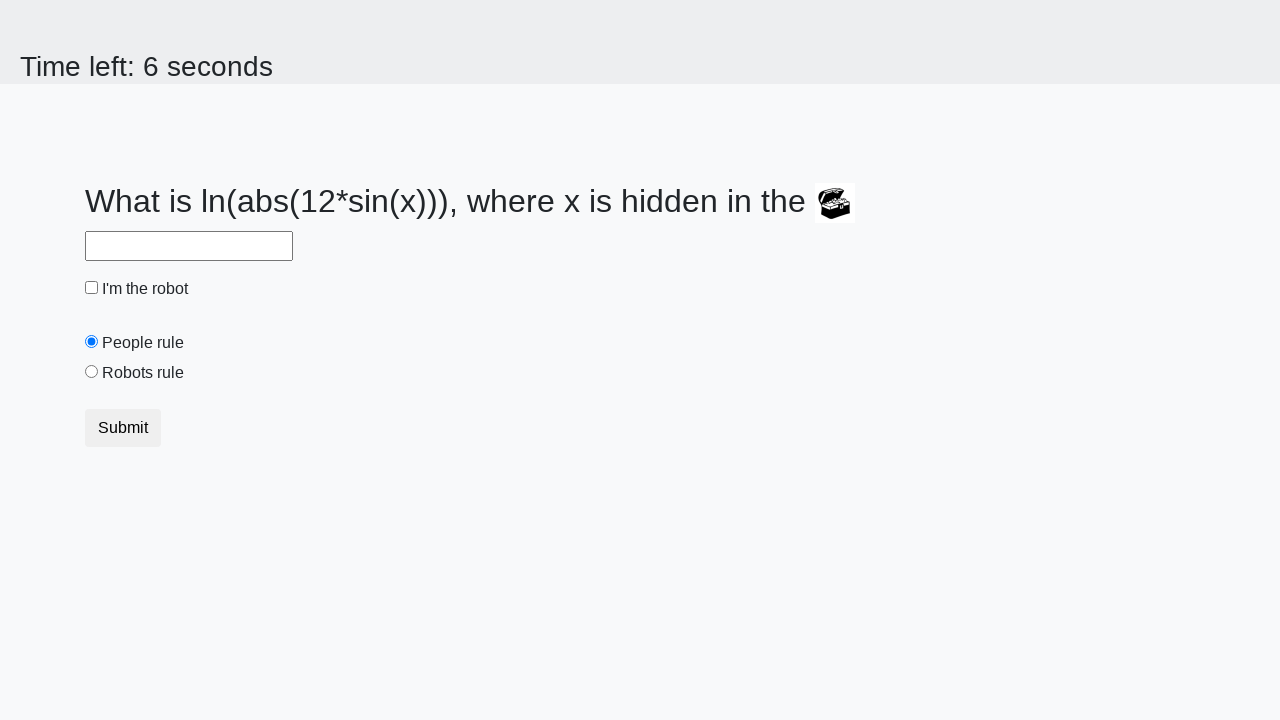

Calculated answer using math formula: -1.1471860227991881
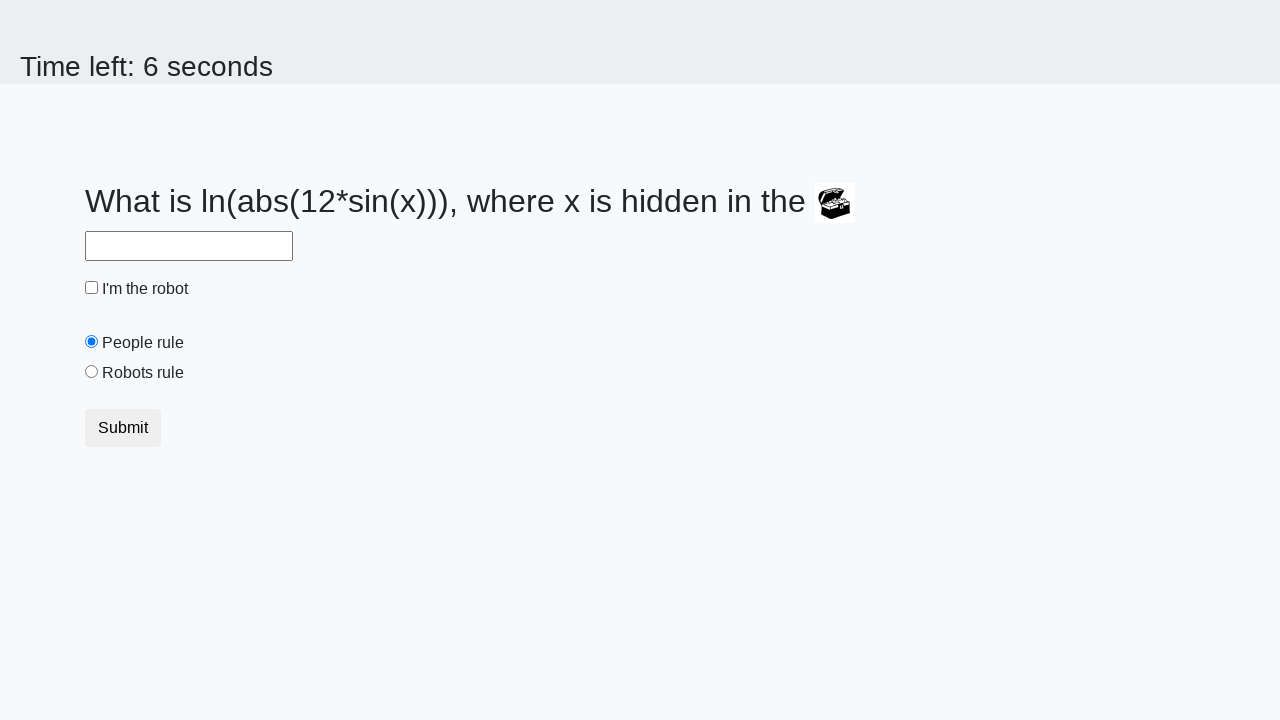

Filled answer field with calculated value: -1.1471860227991881 on #answer
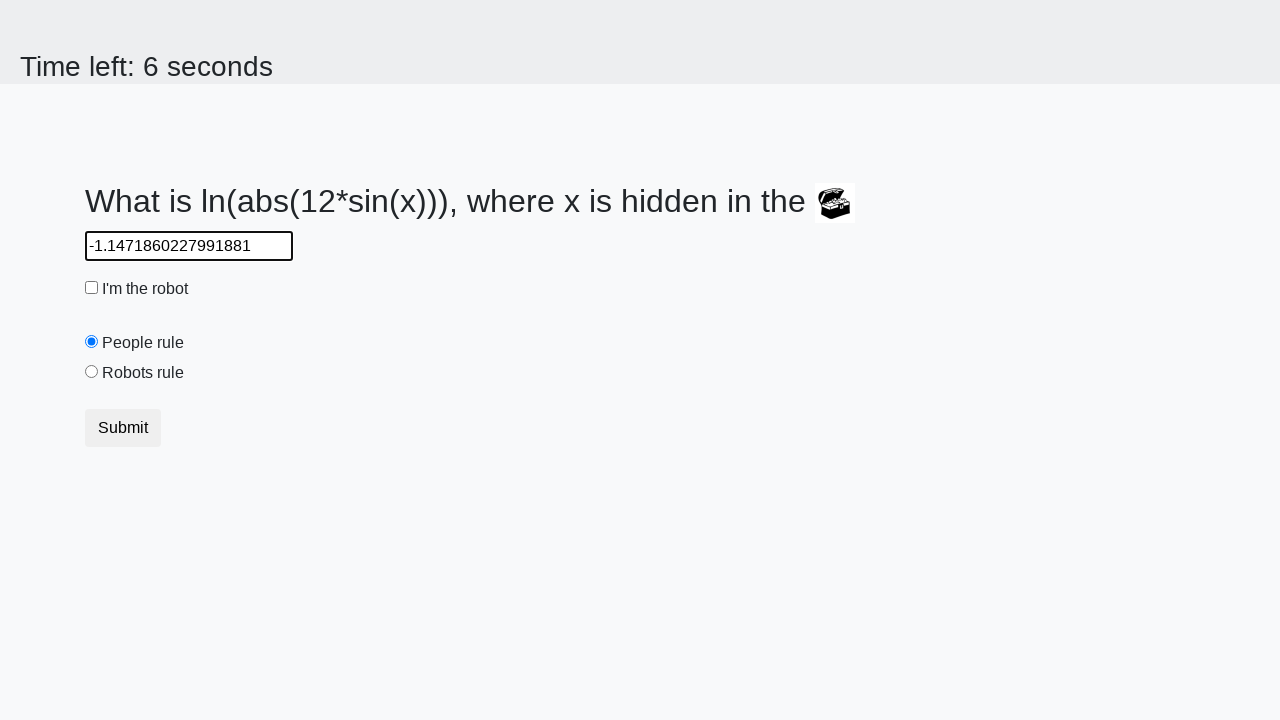

Checked the robot checkbox at (92, 288) on #robotCheckbox
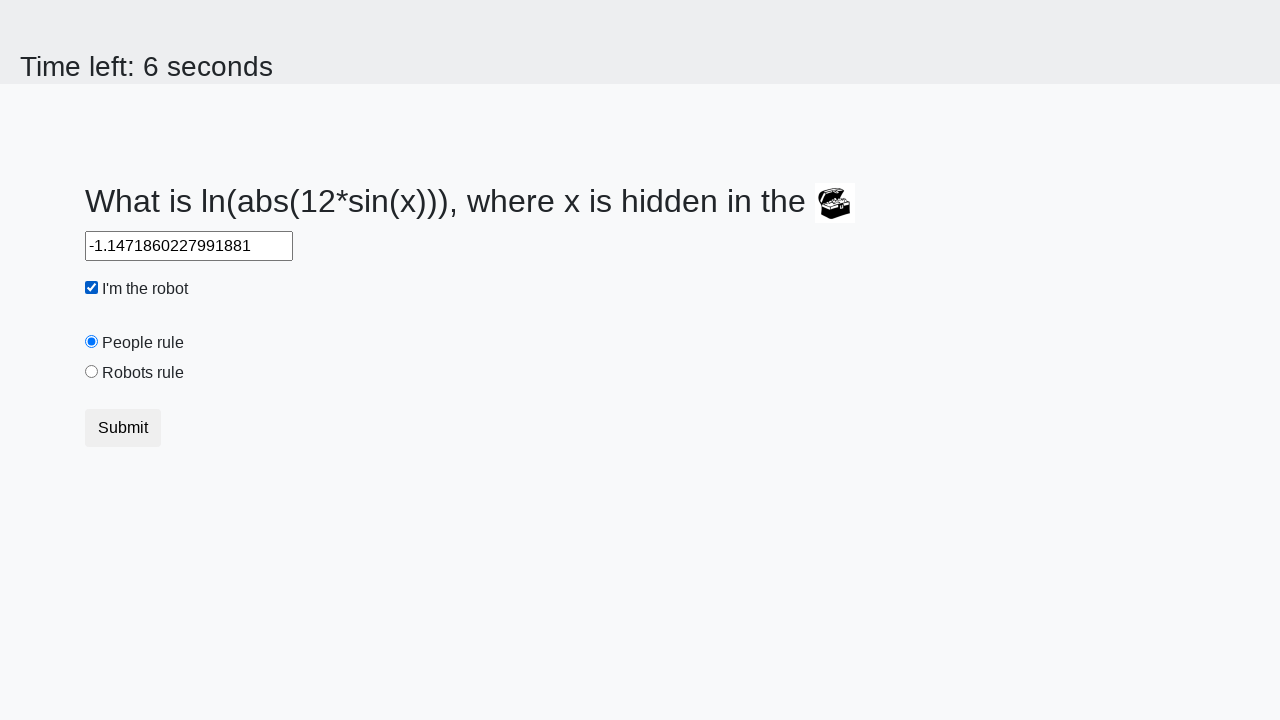

Selected the 'robots rule' radio button at (92, 372) on #robotsRule
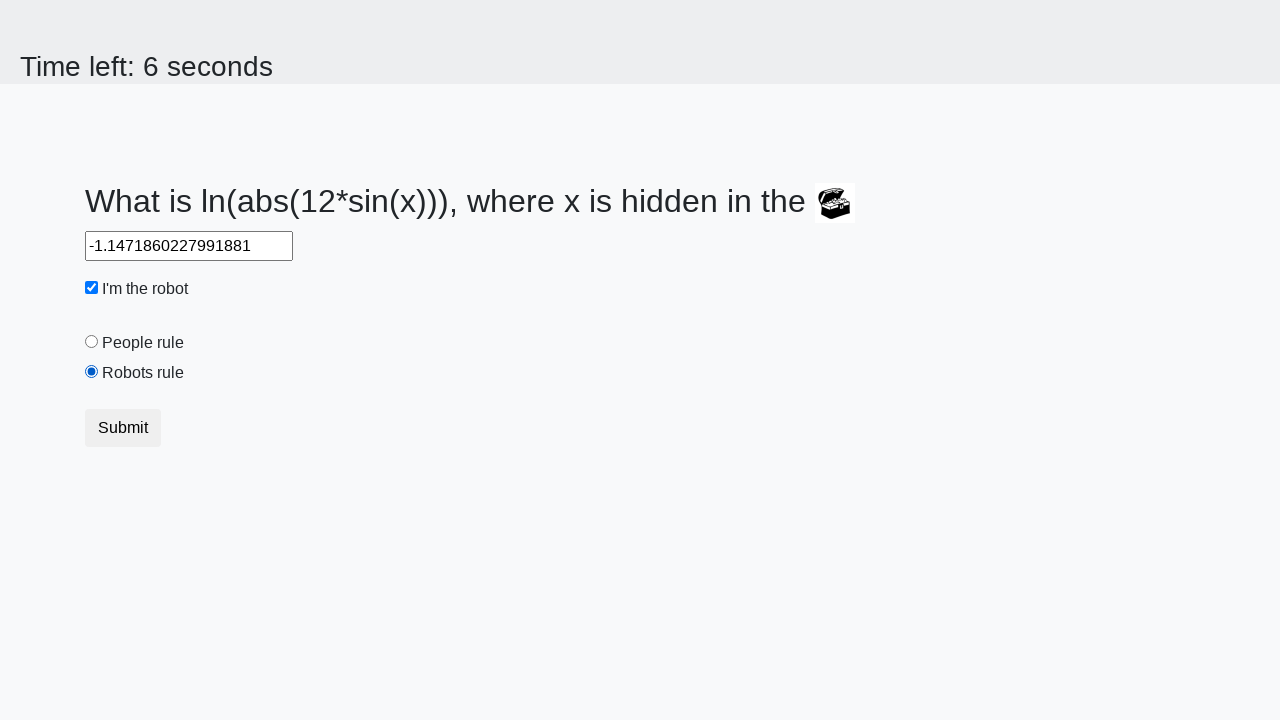

Clicked submit button to submit the form at (123, 428) on button[type='submit']
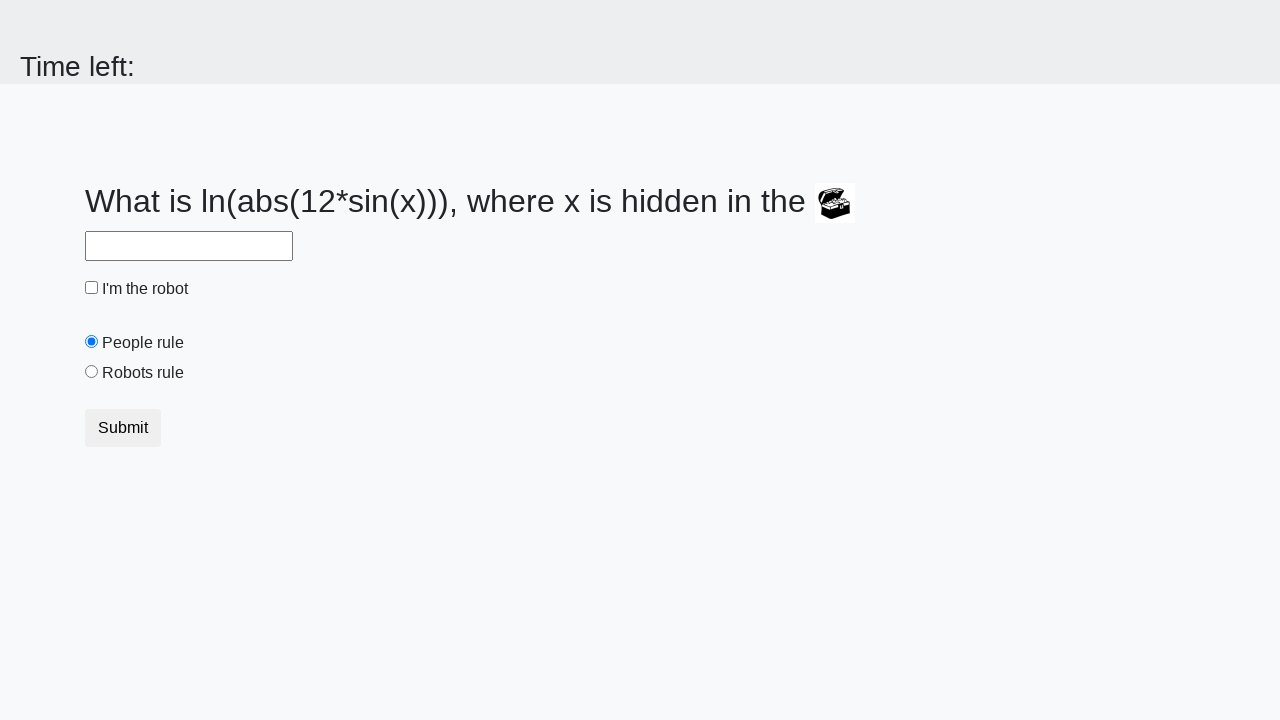

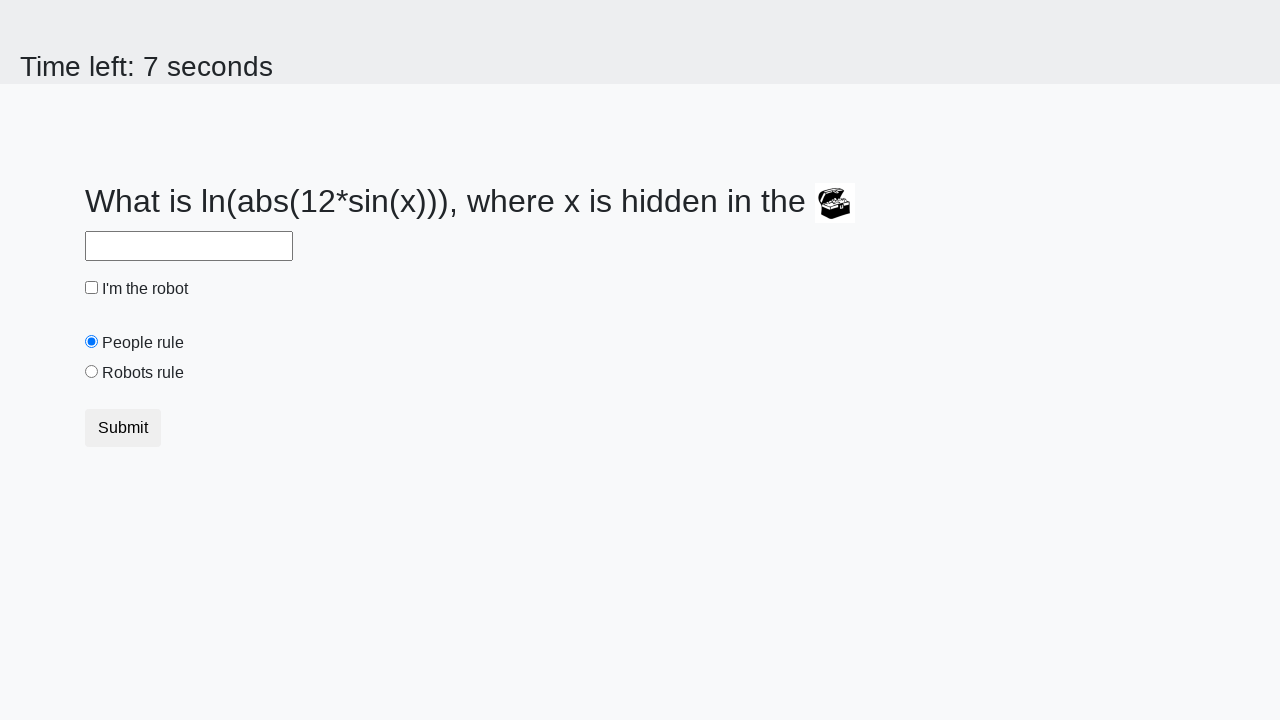